Tests that main and footer sections become visible when items are added to the todo list

Starting URL: https://demo.playwright.dev/todomvc

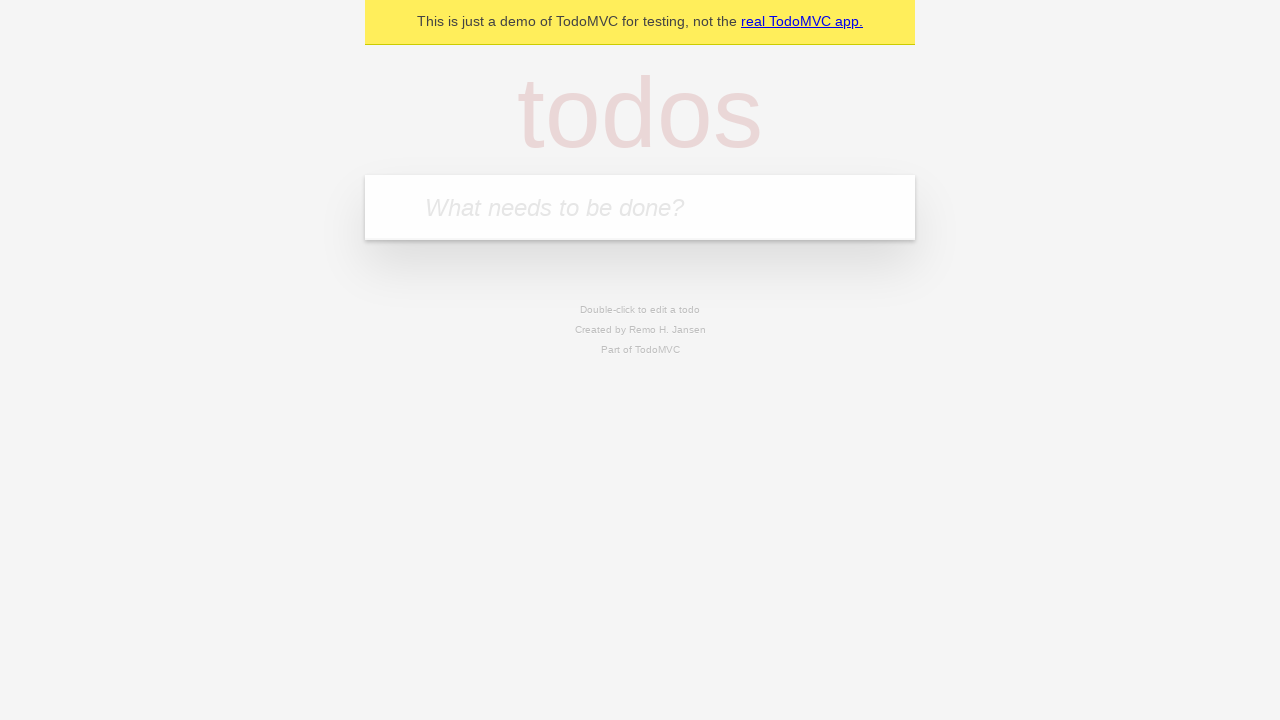

Filled new todo input with 'buy some cheese' on .new-todo
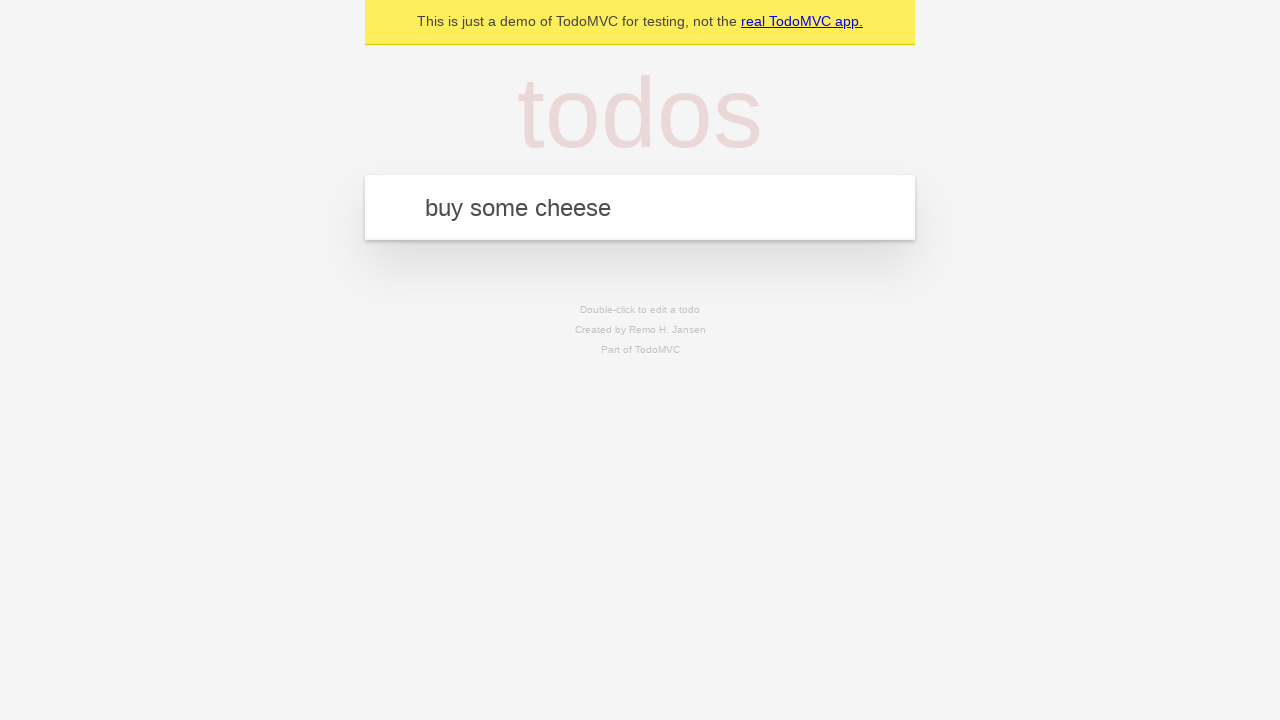

Pressed Enter to add todo item on .new-todo
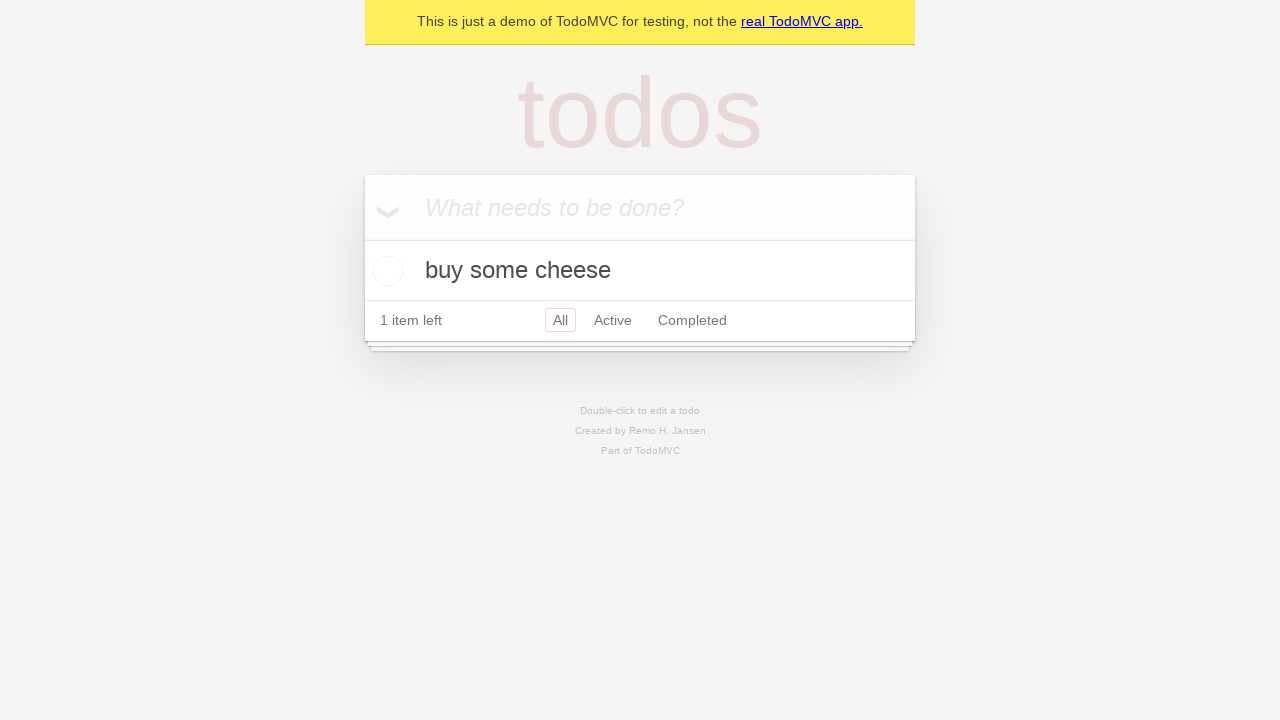

Main section became visible
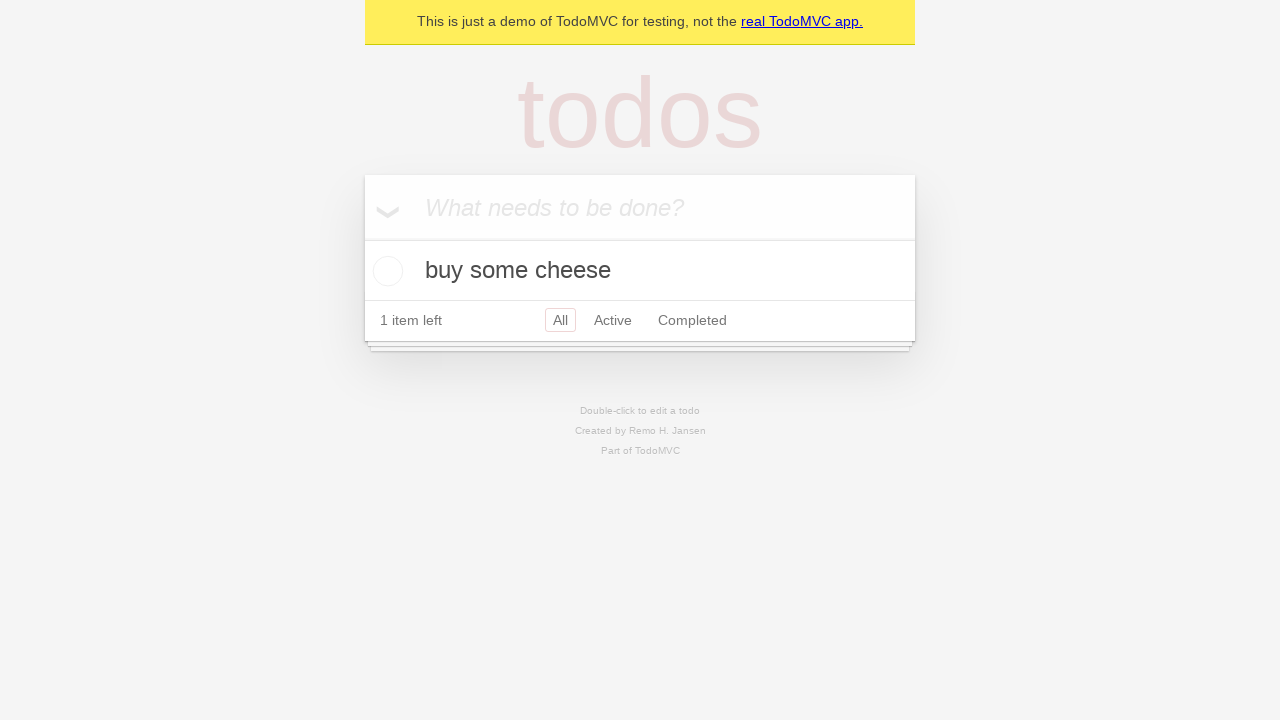

Footer section became visible
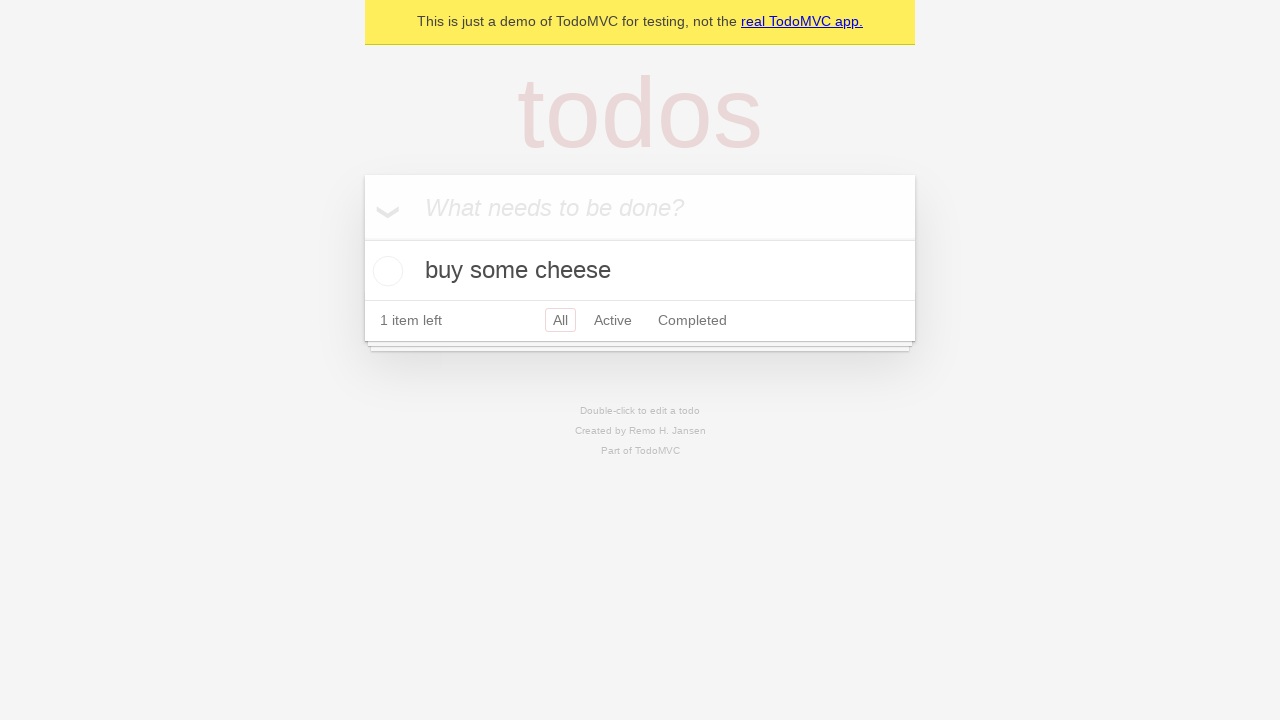

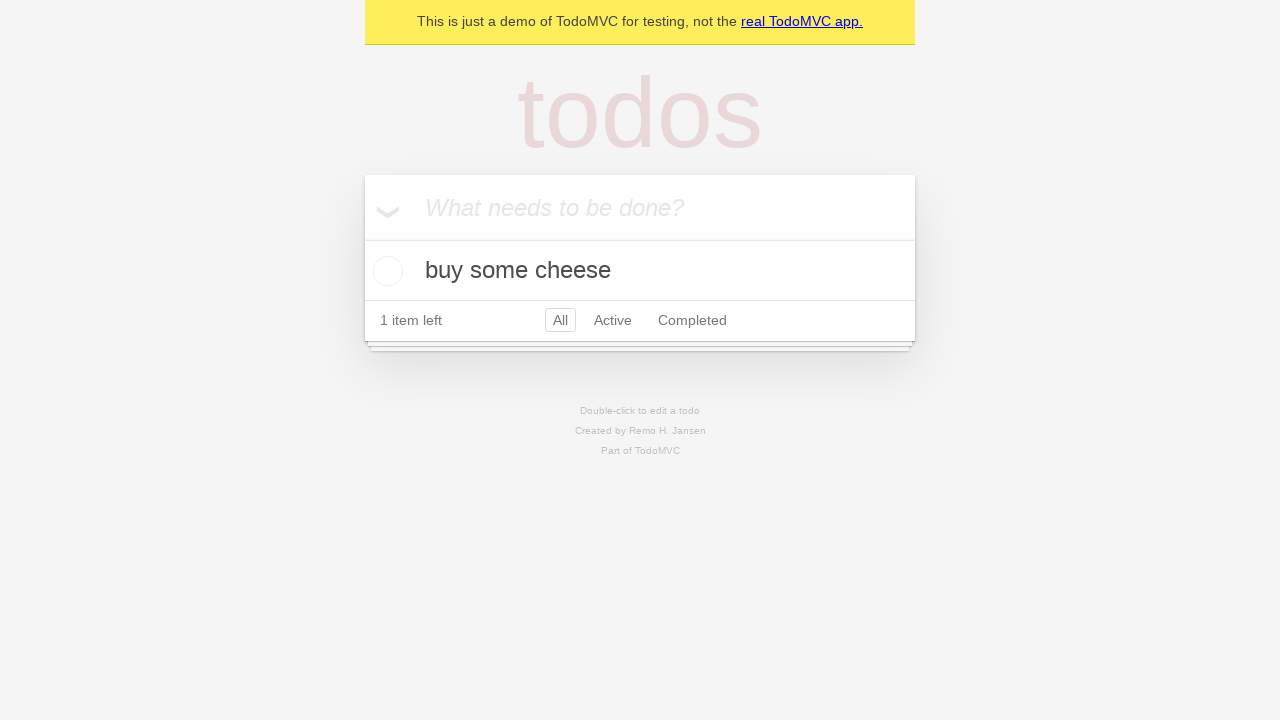